Tests basic JavaScript alert by clicking the alert button, verifying the alert text, and accepting it

Starting URL: https://the-internet.herokuapp.com/javascript_alerts

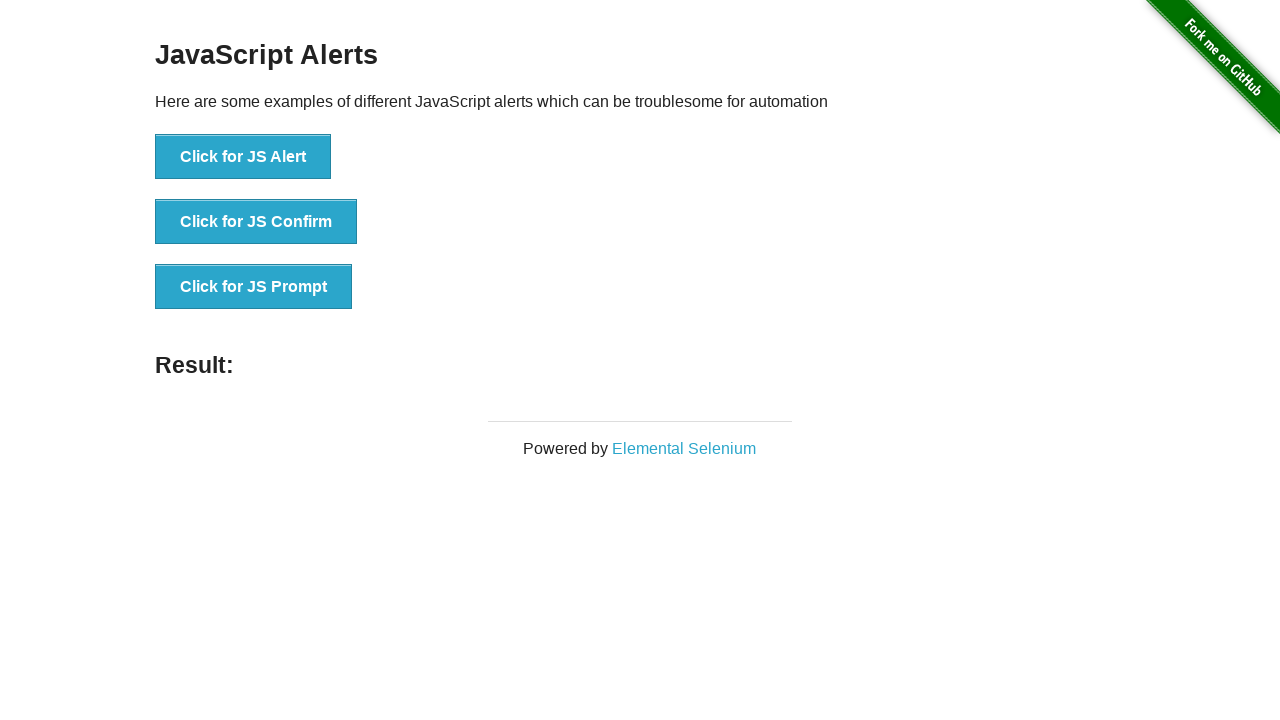

Clicked the 'Click for JS Alert' button at (243, 157) on text='Click for JS Alert'
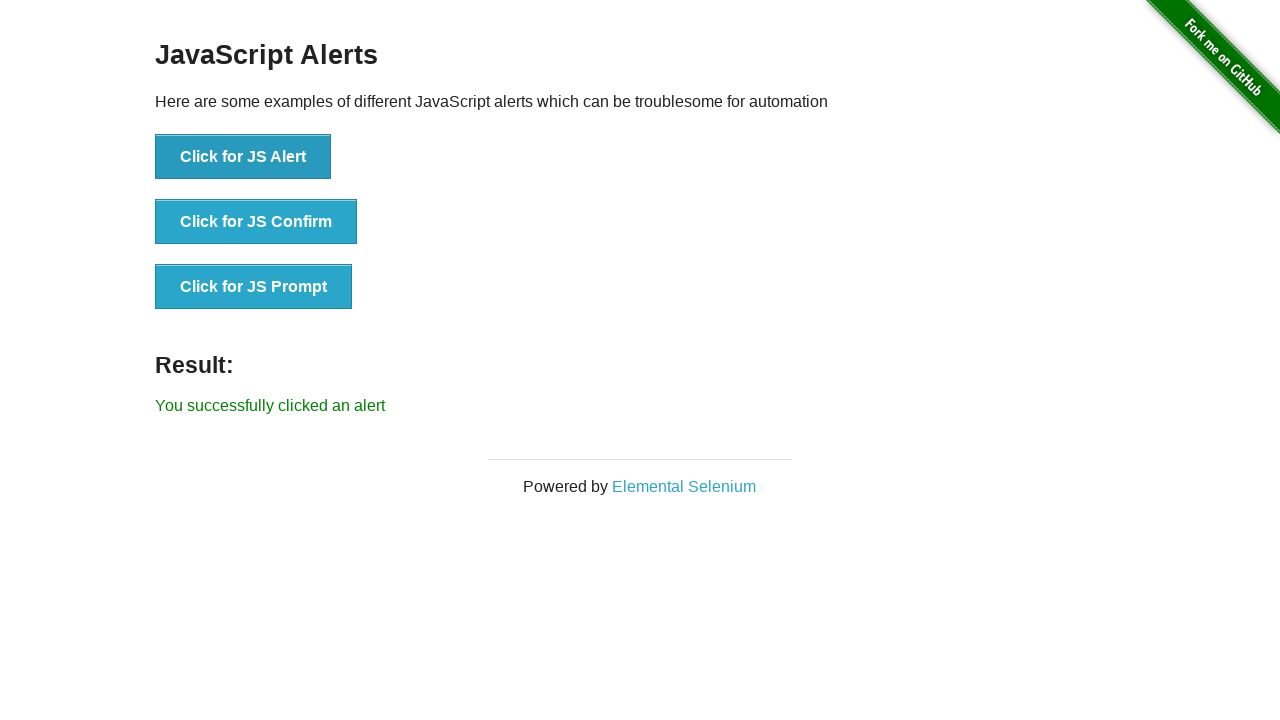

Registered dialog handler to accept alert
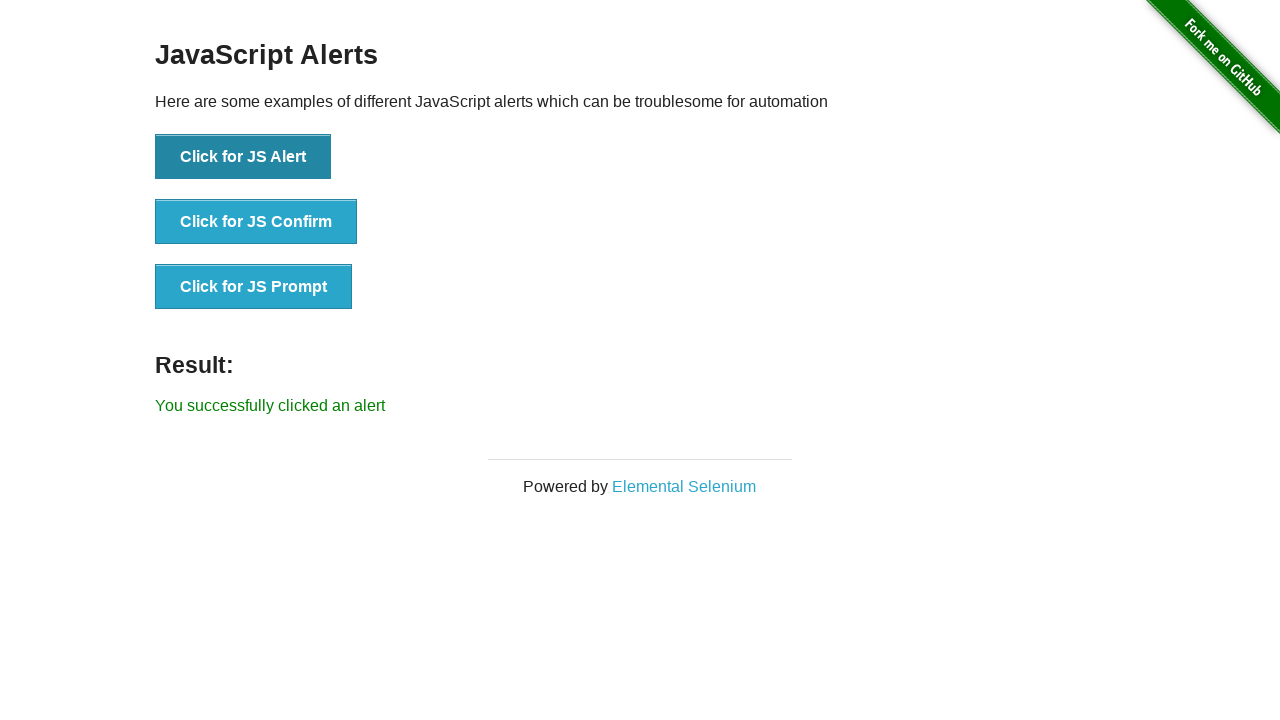

Waited 500ms for alert to appear and be handled
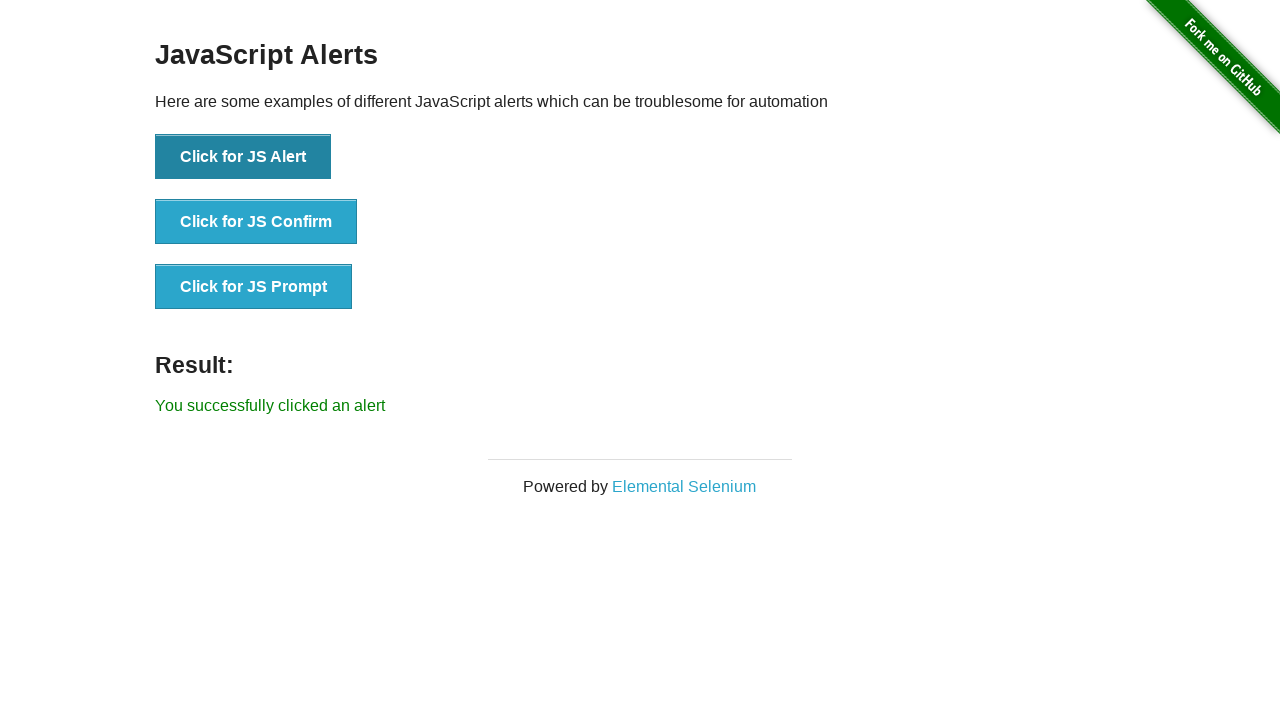

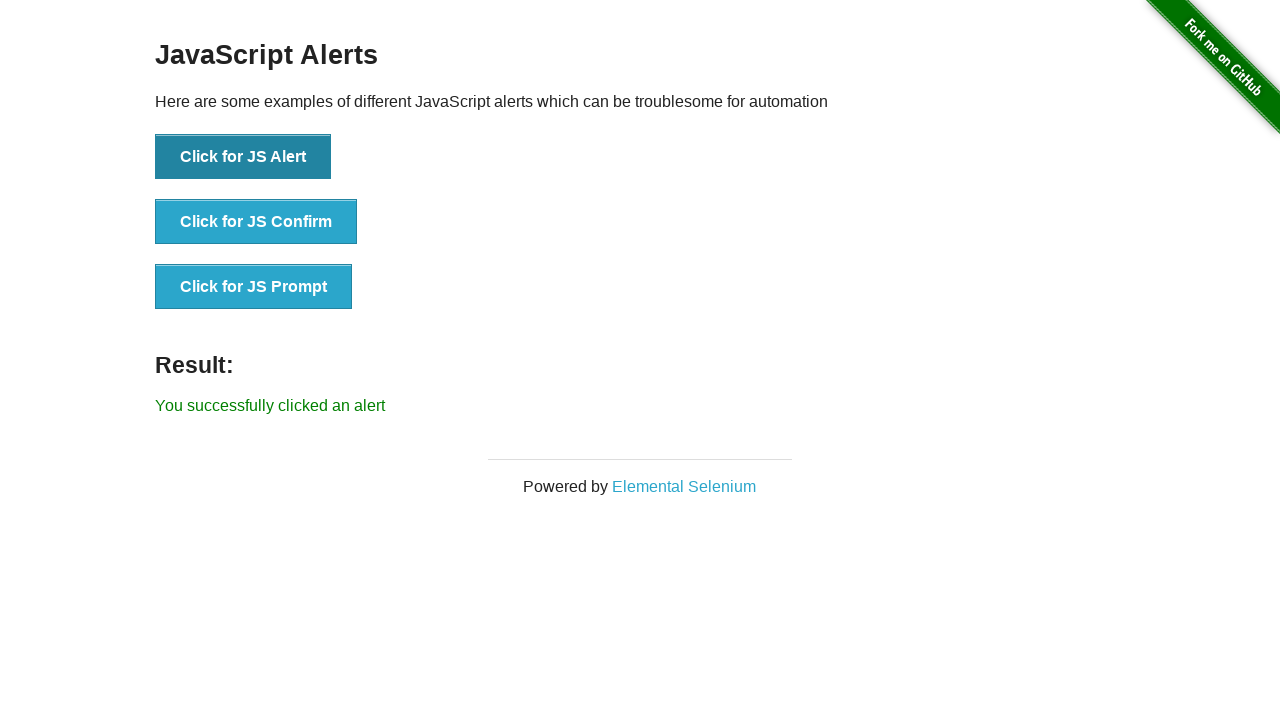